Tests mouseover functionality by clicking elements multiple times and verifying click counters update correctly

Starting URL: http://uitestingplayground.com/mouseover

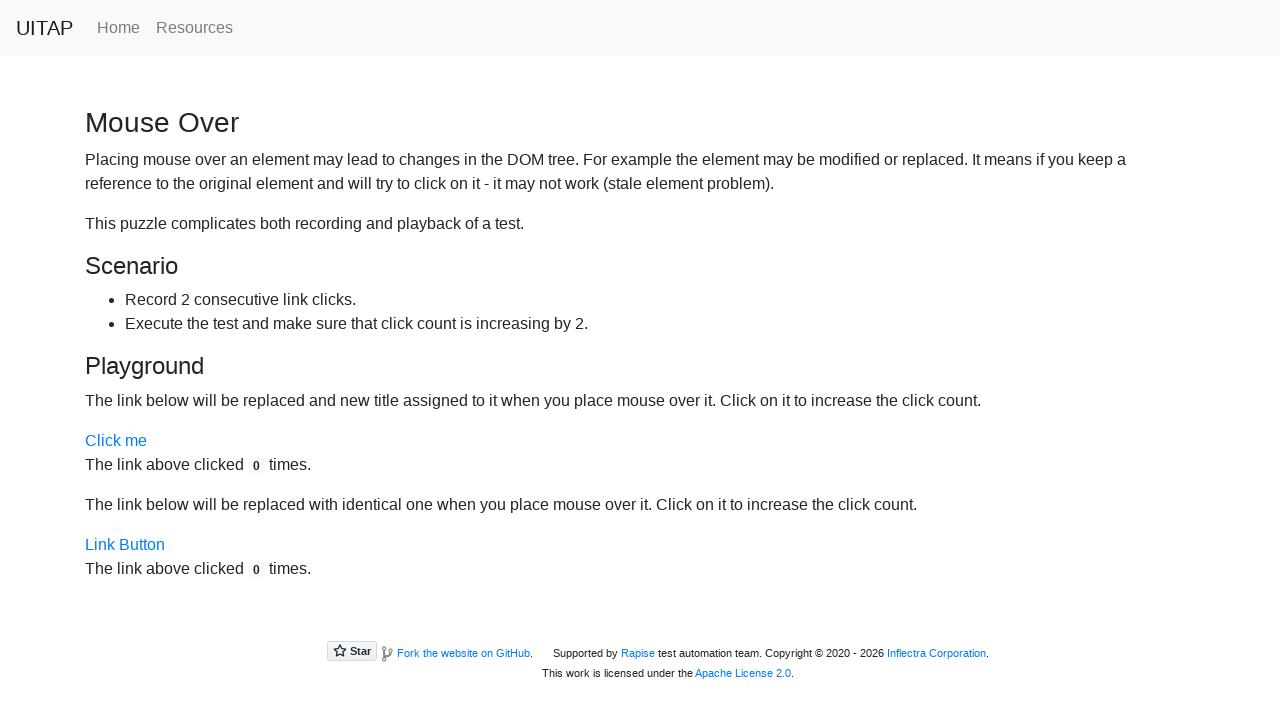

Clicked 'Click me' link at (116, 441) on xpath=//a[text()='Click me']
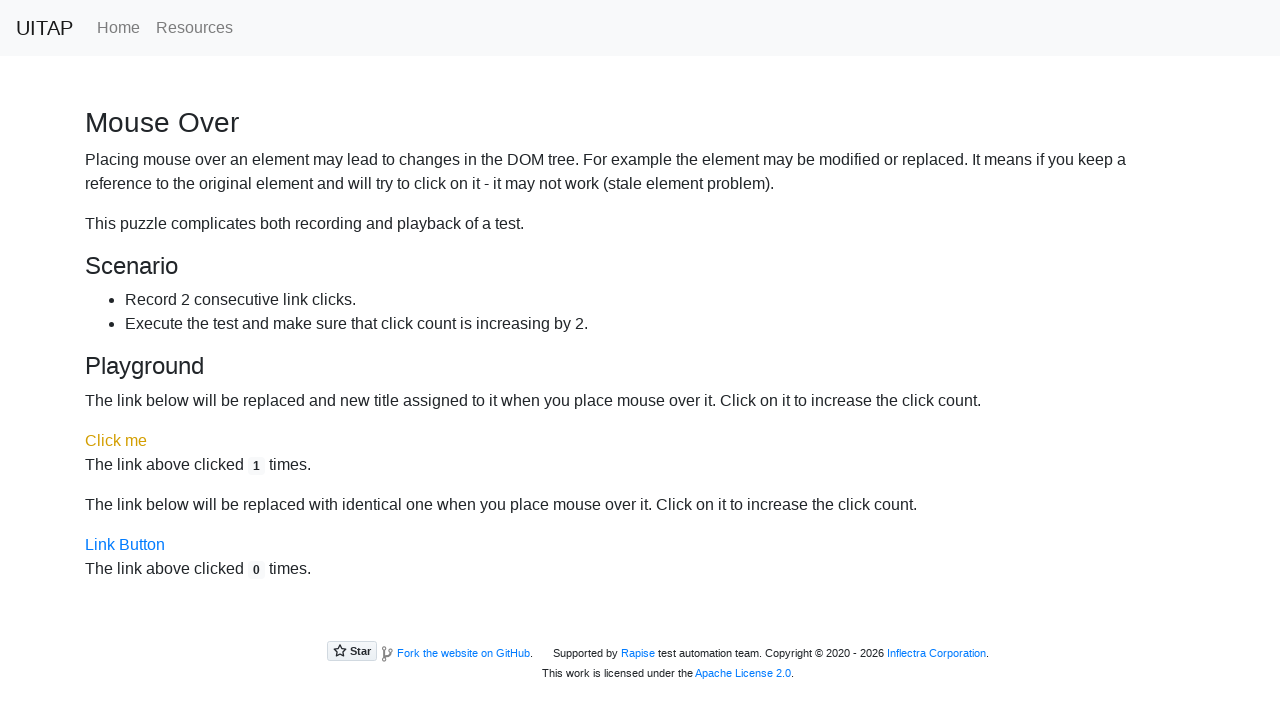

Clicked 'Click me' link at (116, 441) on xpath=//a[text()='Click me']
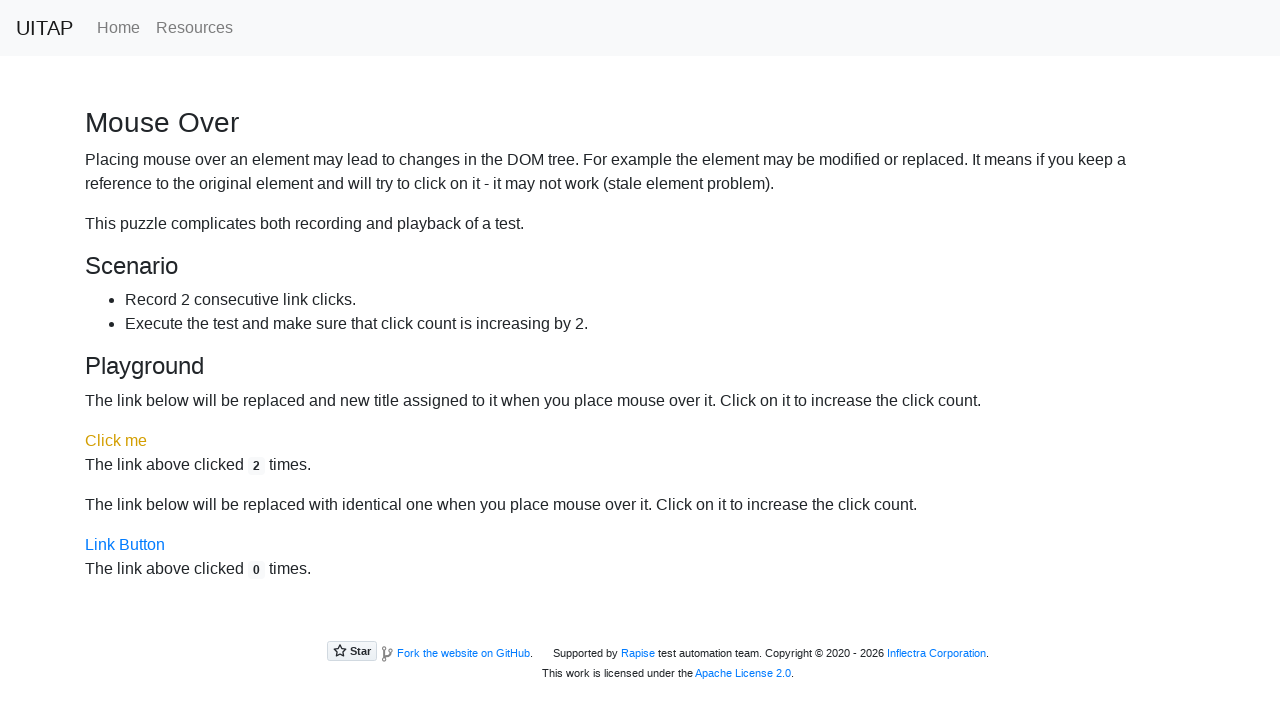

Clicked 'Click me' link at (116, 441) on xpath=//a[text()='Click me']
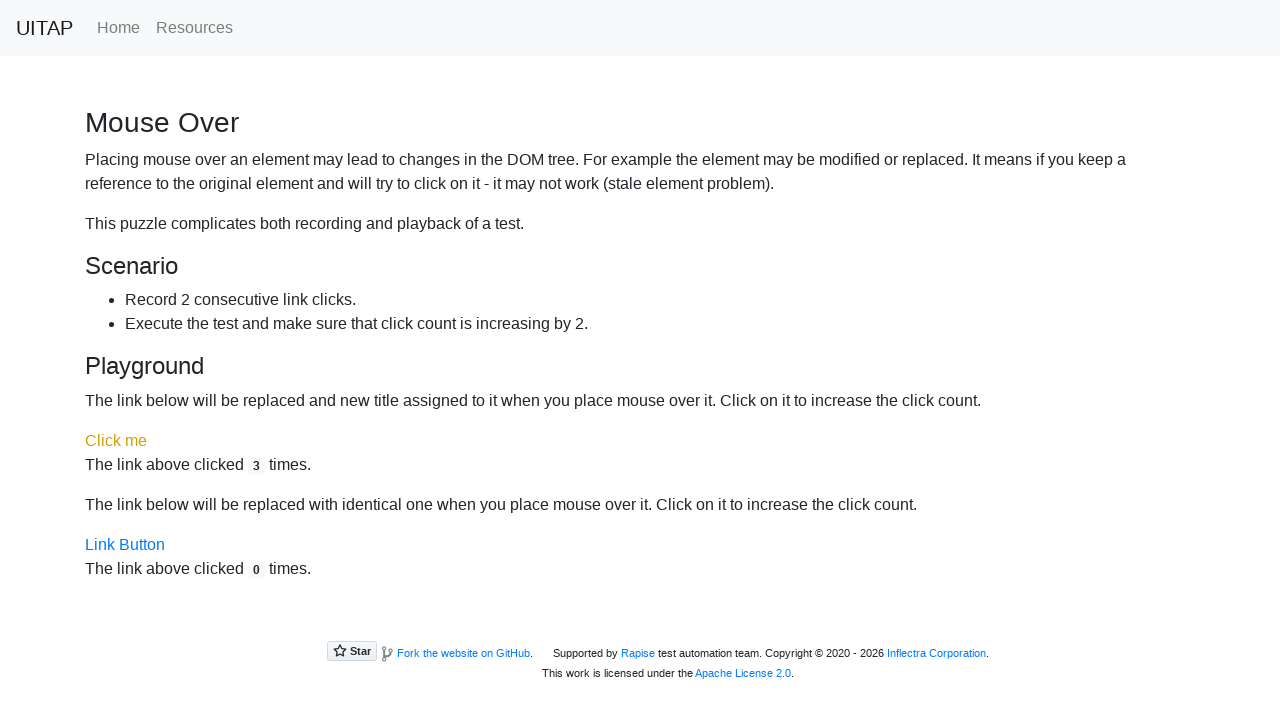

Clicked 'Click me' link at (116, 441) on xpath=//a[text()='Click me']
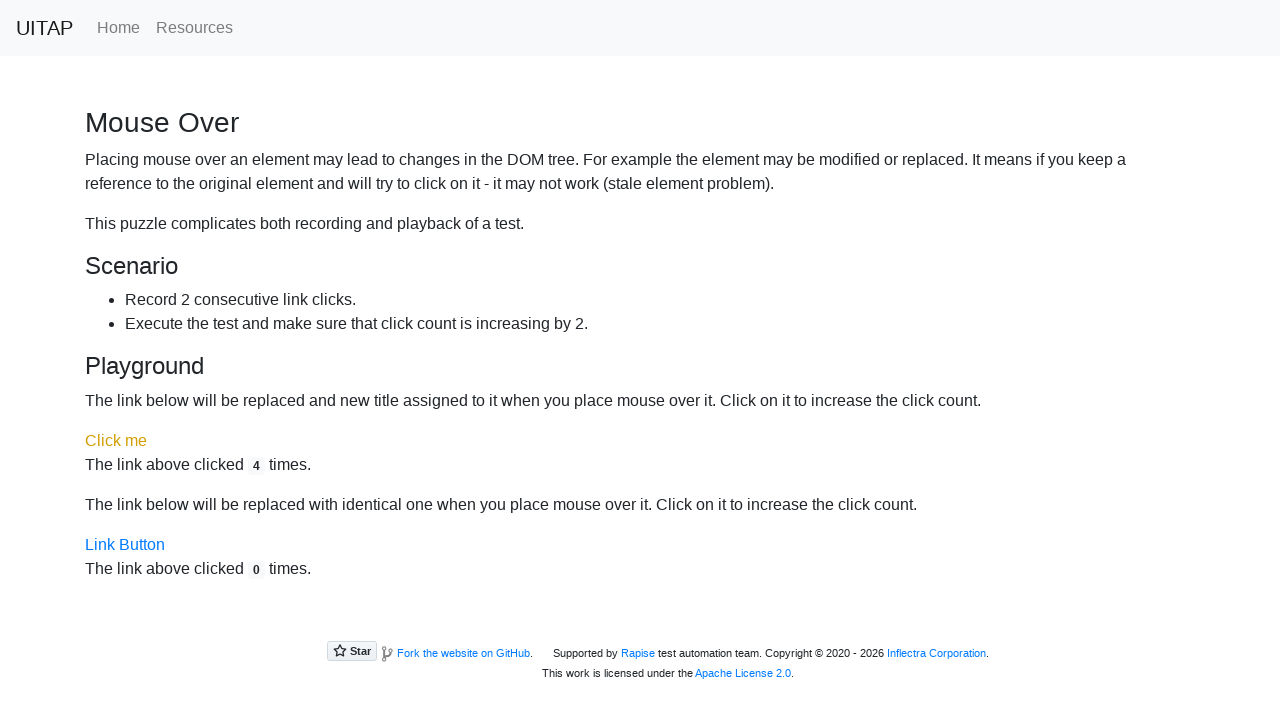

Clicked 'Click me' link at (116, 441) on xpath=//a[text()='Click me']
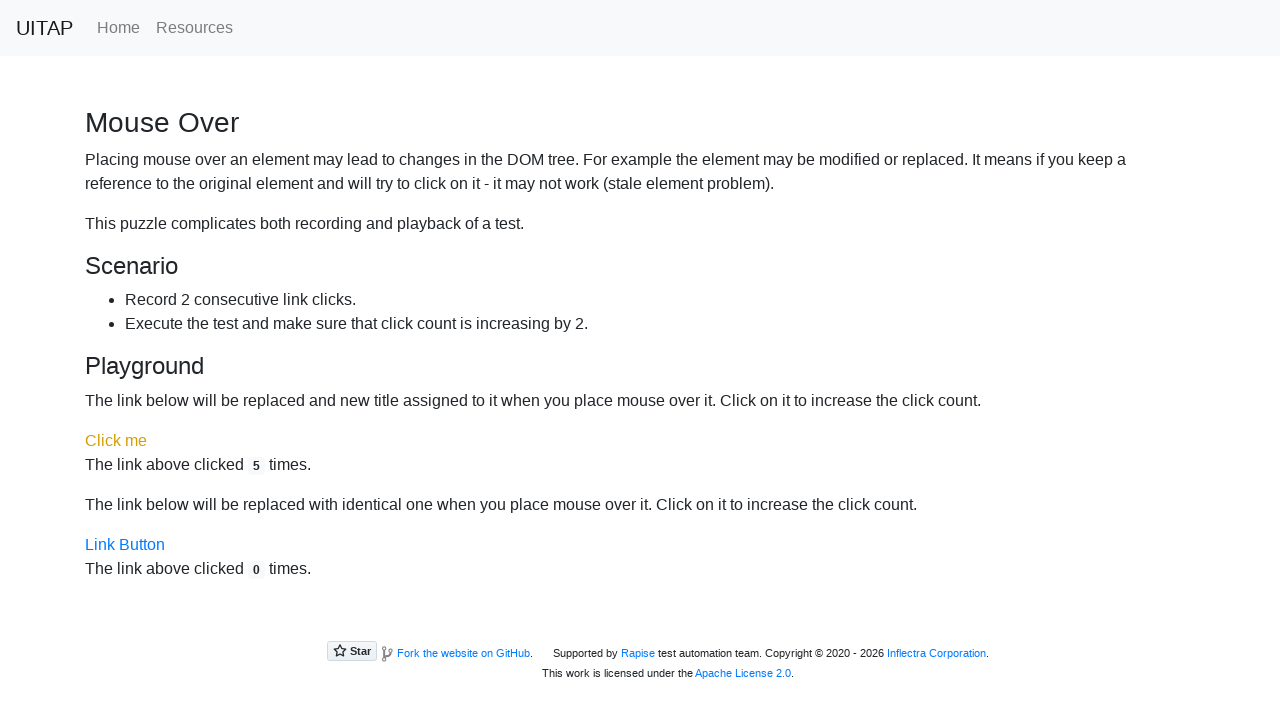

Clicked 'Click me' link at (116, 441) on xpath=//a[text()='Click me']
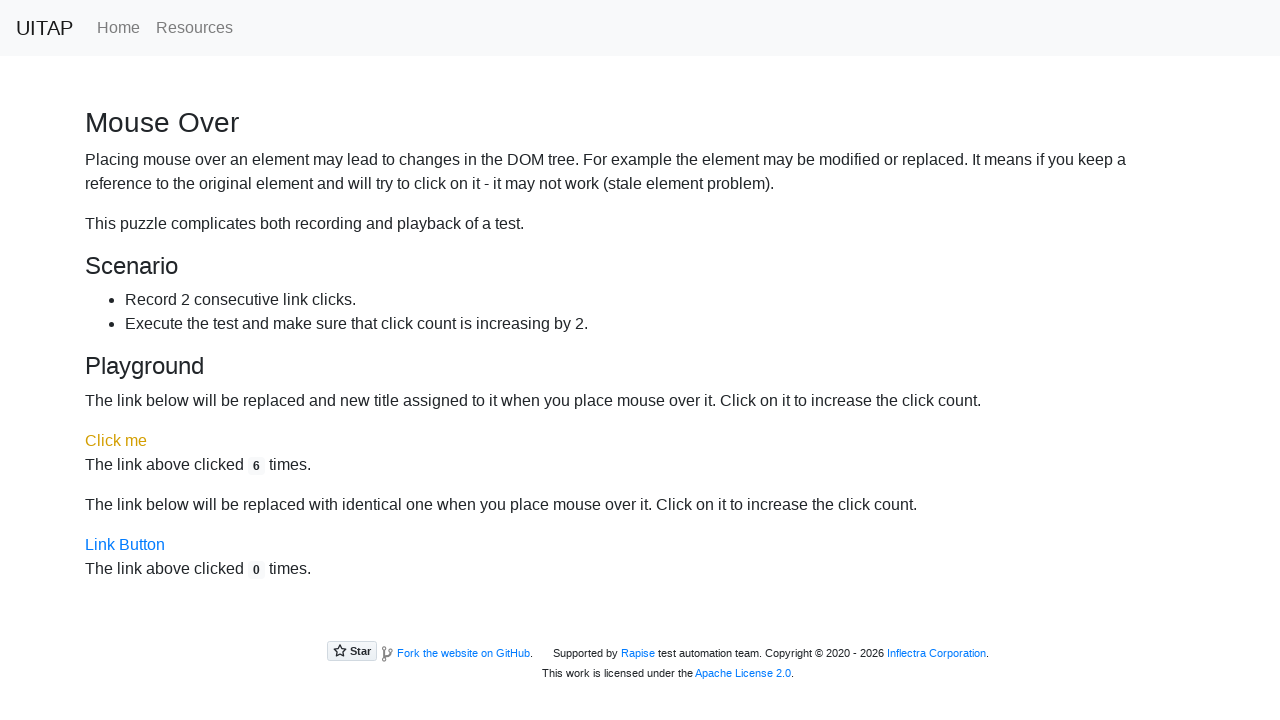

Clicked 'Click me' link at (116, 441) on xpath=//a[text()='Click me']
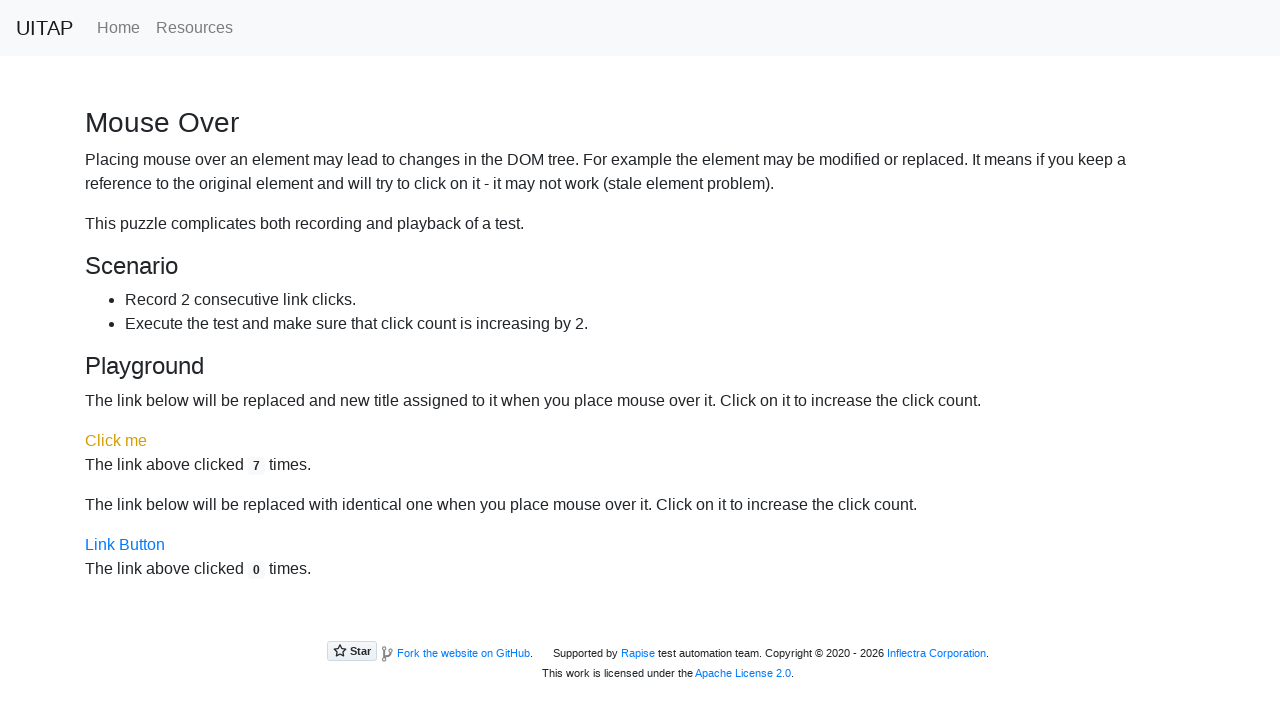

Clicked 'Click me' link at (116, 441) on xpath=//a[text()='Click me']
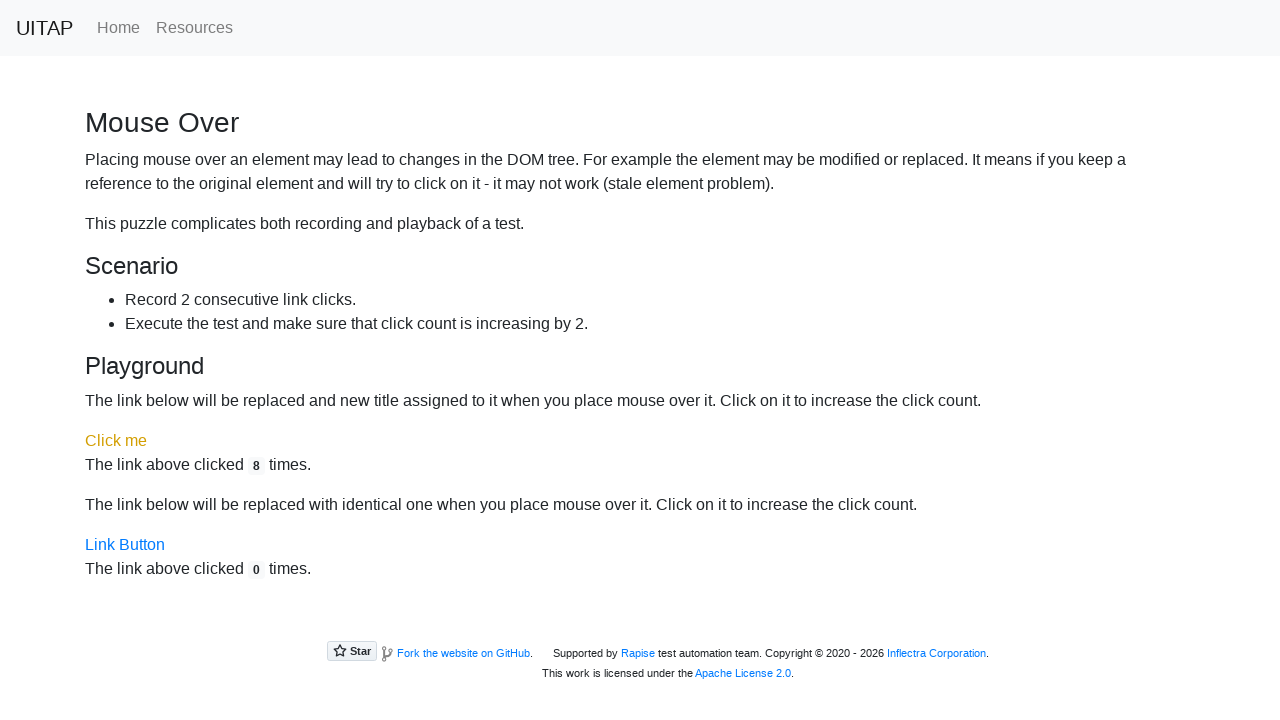

Clicked 'Click me' link at (116, 441) on xpath=//a[text()='Click me']
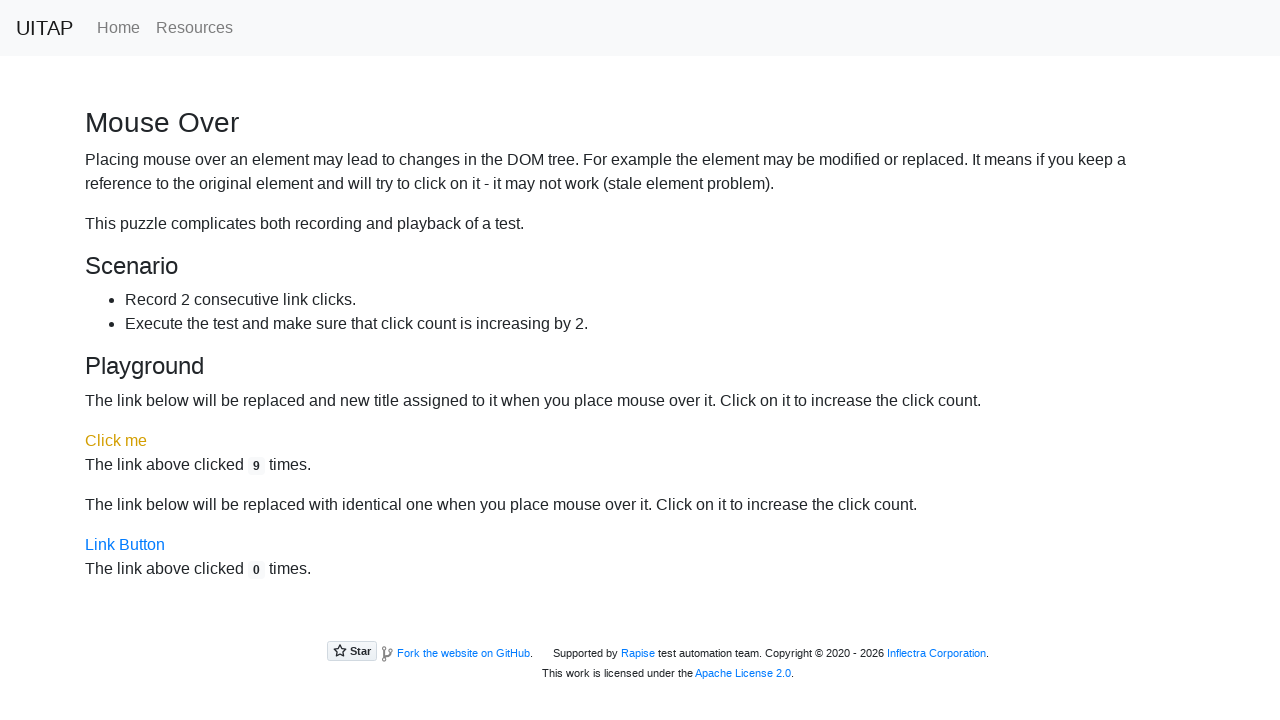

Clicked 'Click me' link at (116, 441) on xpath=//a[text()='Click me']
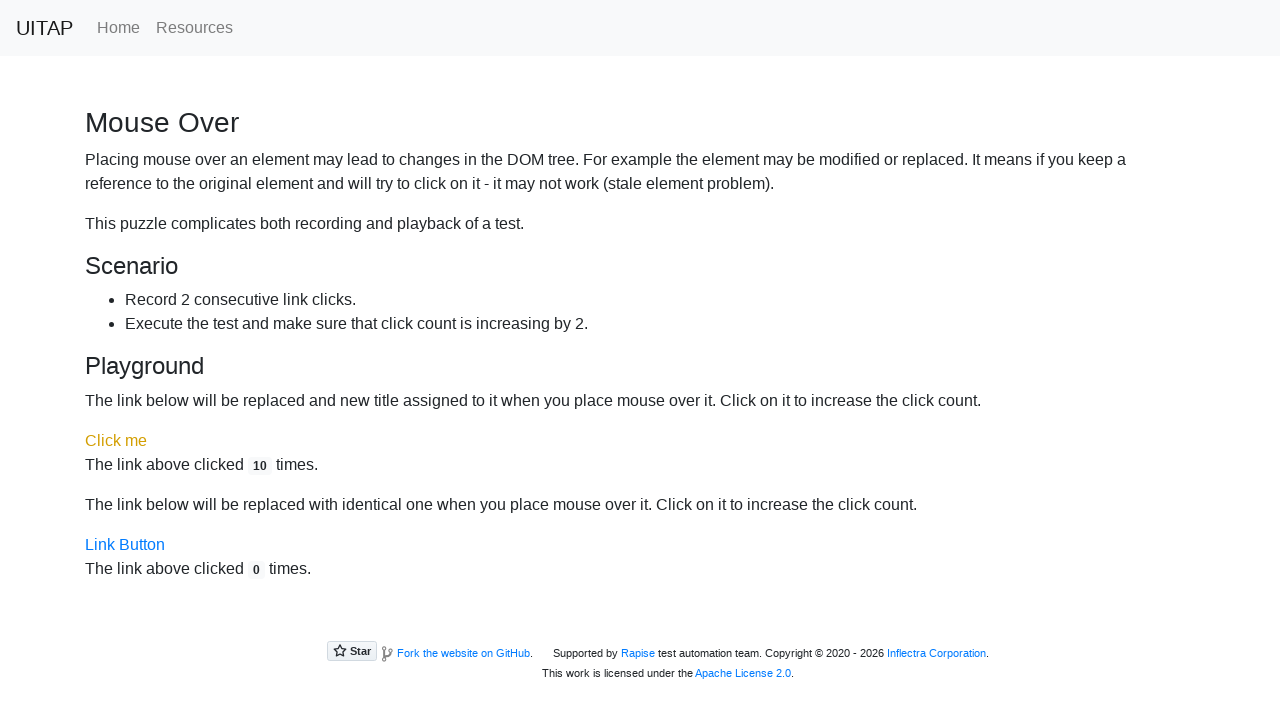

Clicked 'Link Button' link at (125, 545) on xpath=//a[text()='Link Button']
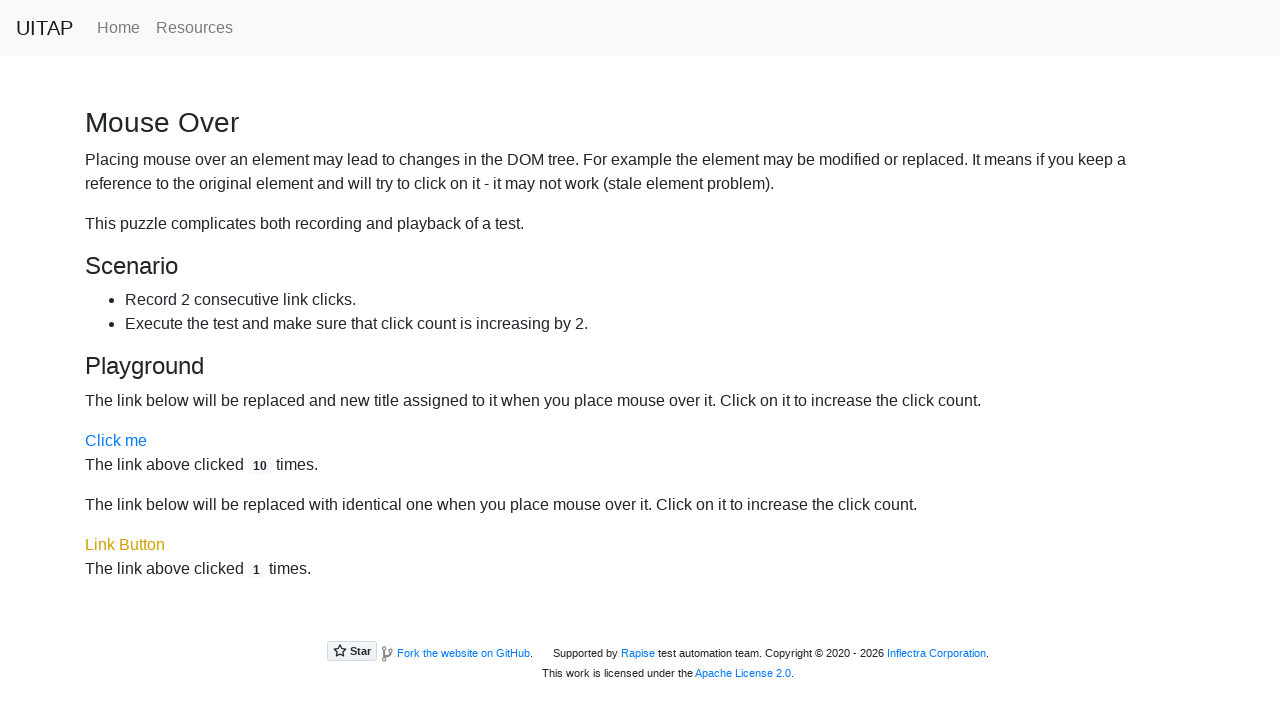

Clicked 'Link Button' link at (125, 545) on xpath=//a[text()='Link Button']
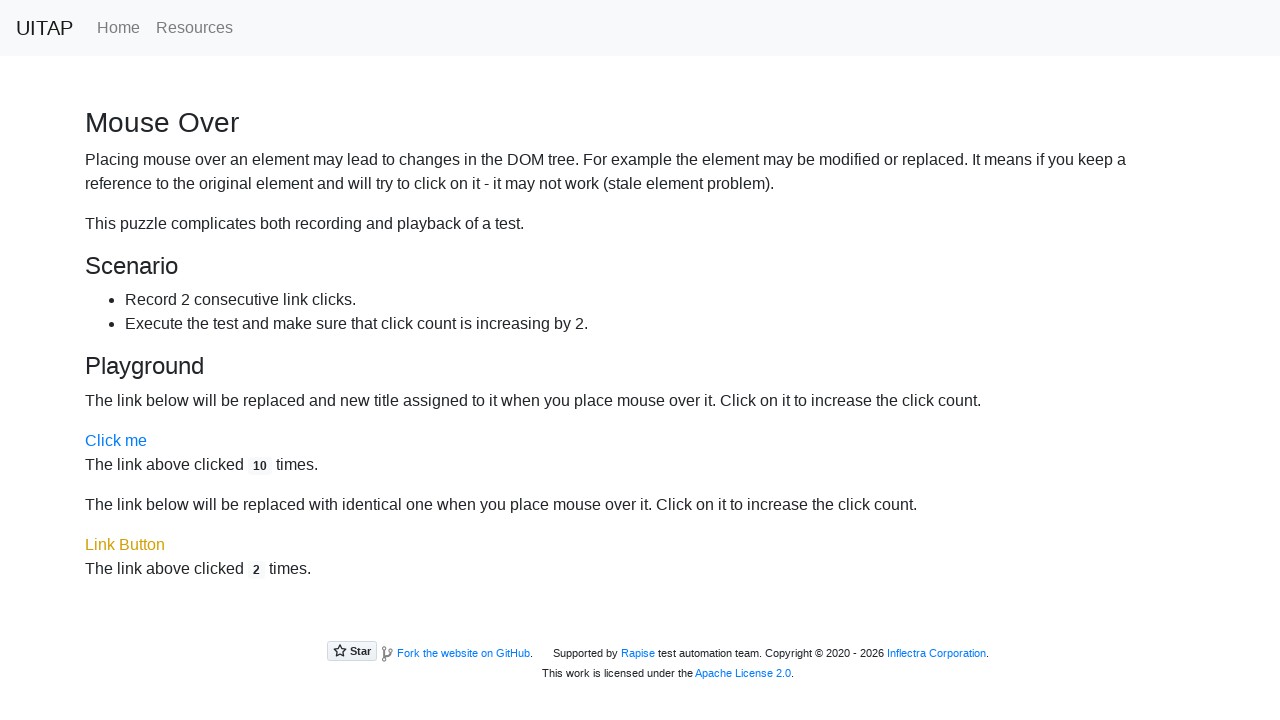

Clicked 'Link Button' link at (125, 545) on xpath=//a[text()='Link Button']
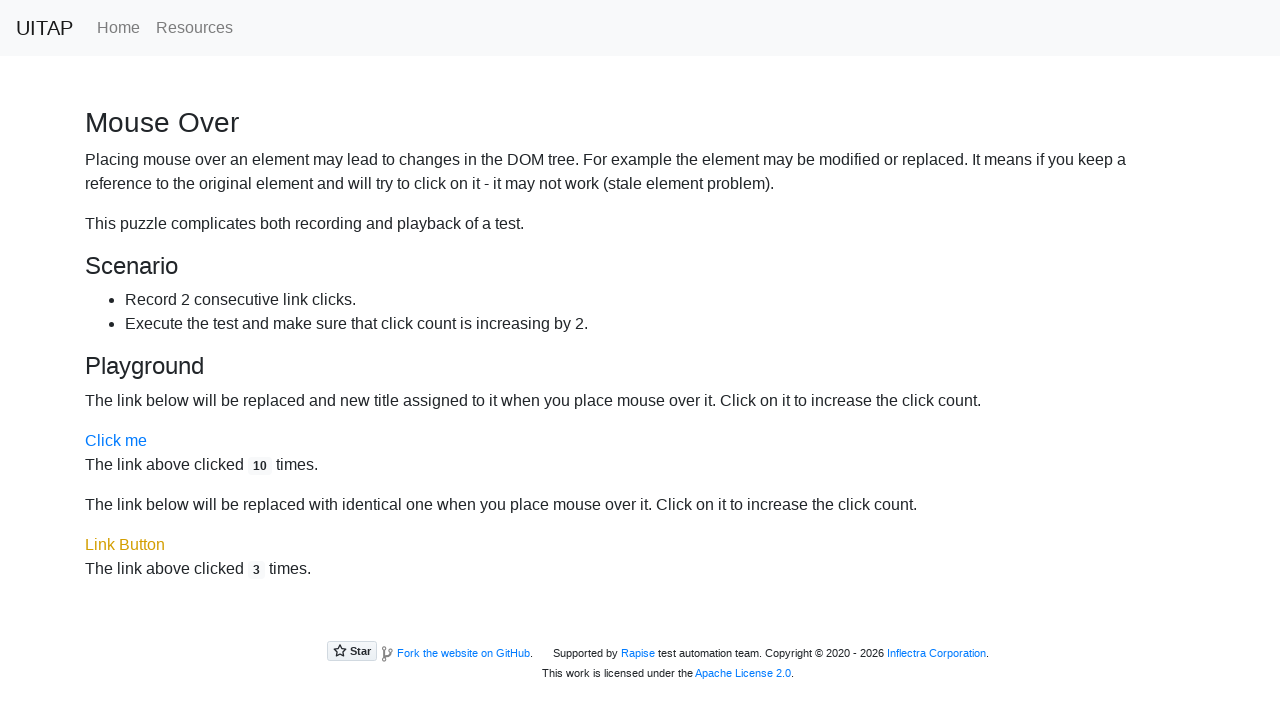

Clicked 'Link Button' link at (125, 545) on xpath=//a[text()='Link Button']
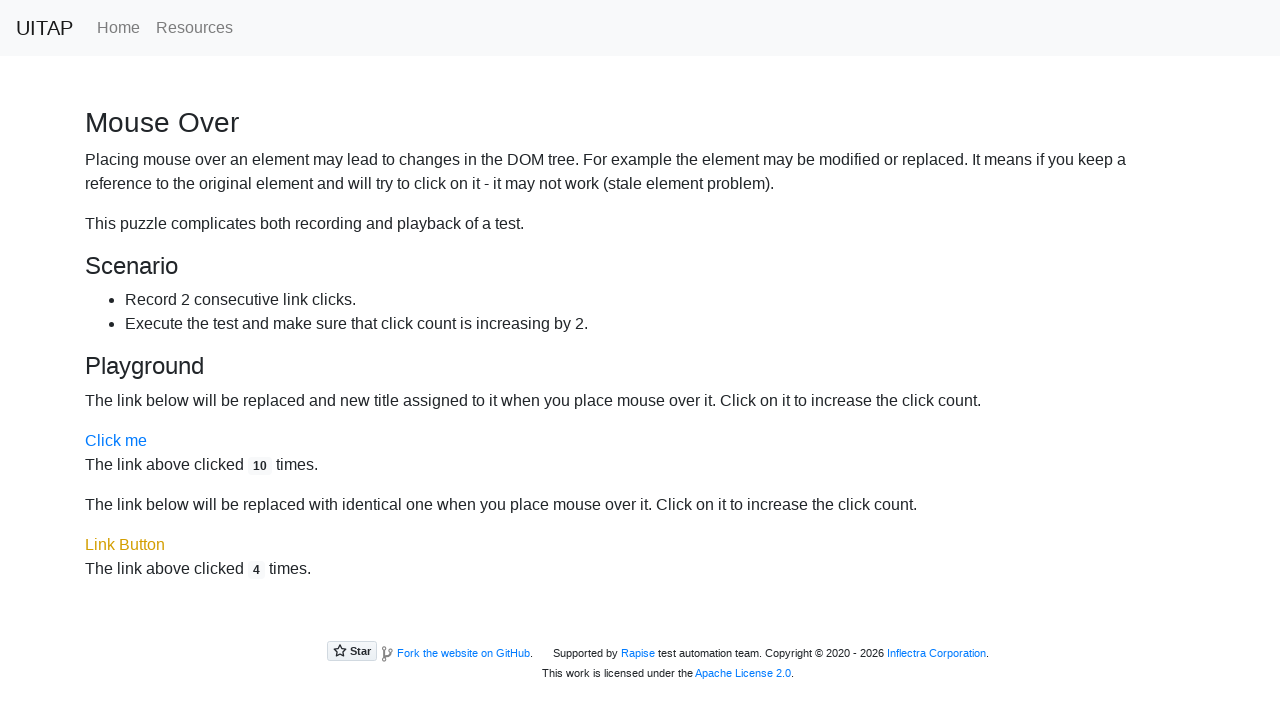

Clicked 'Link Button' link at (125, 545) on xpath=//a[text()='Link Button']
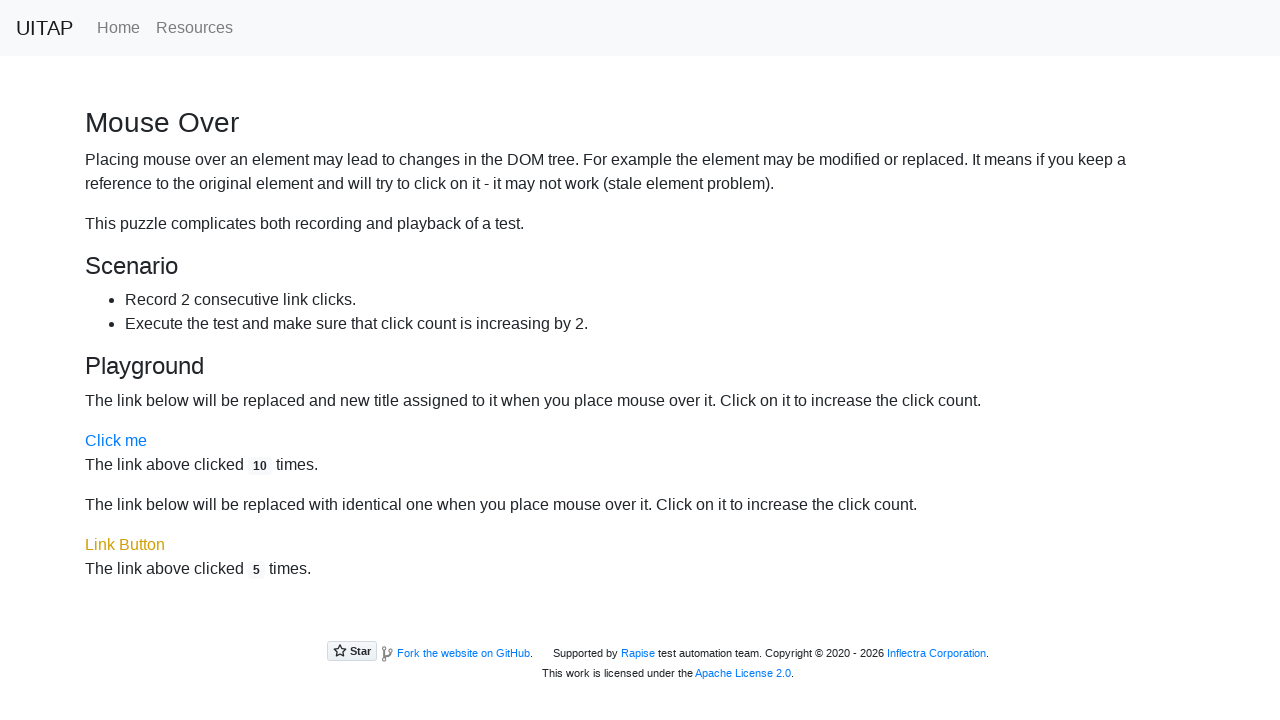

Clicked 'Link Button' link at (125, 545) on xpath=//a[text()='Link Button']
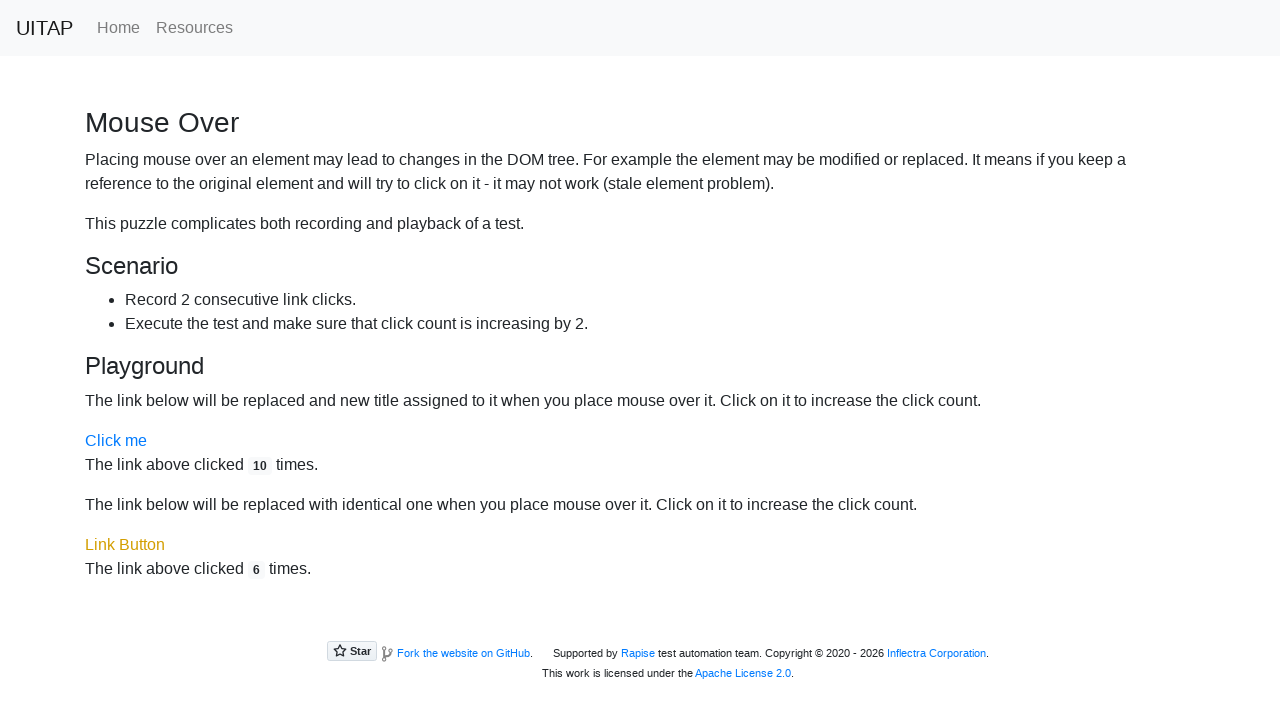

Clicked 'Link Button' link at (125, 545) on xpath=//a[text()='Link Button']
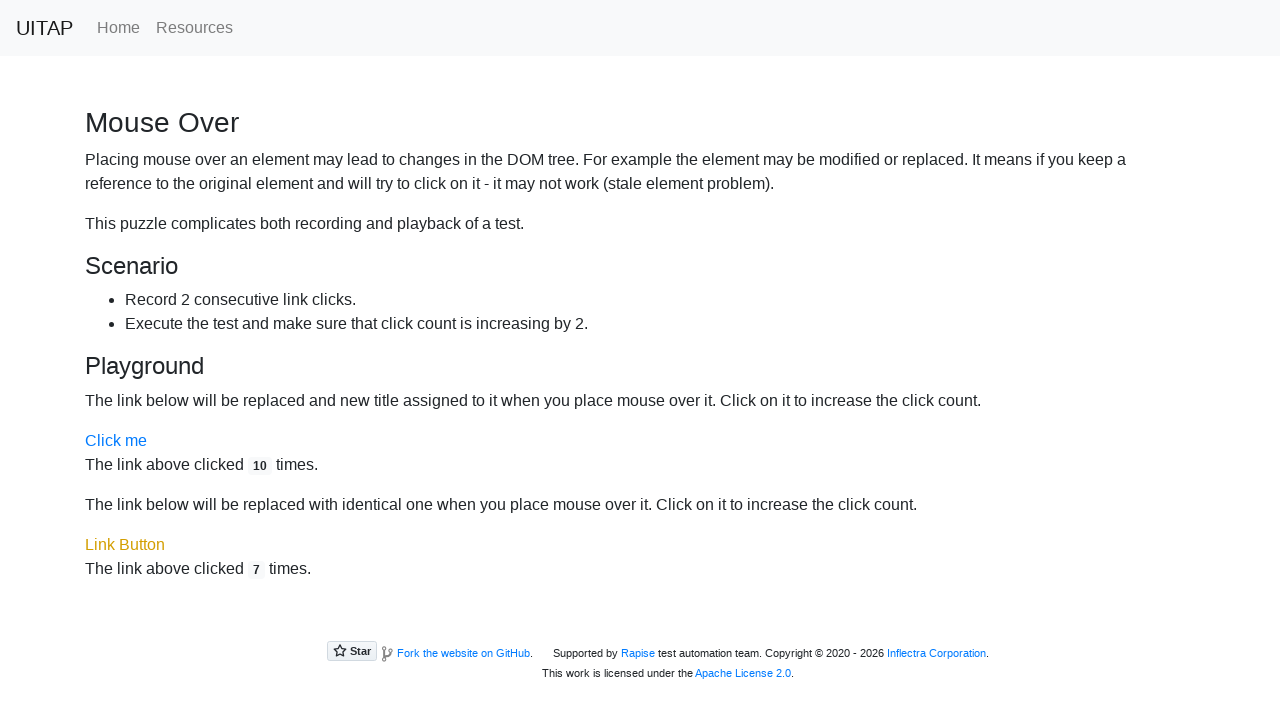

Verified 'Click me' counter equals 10
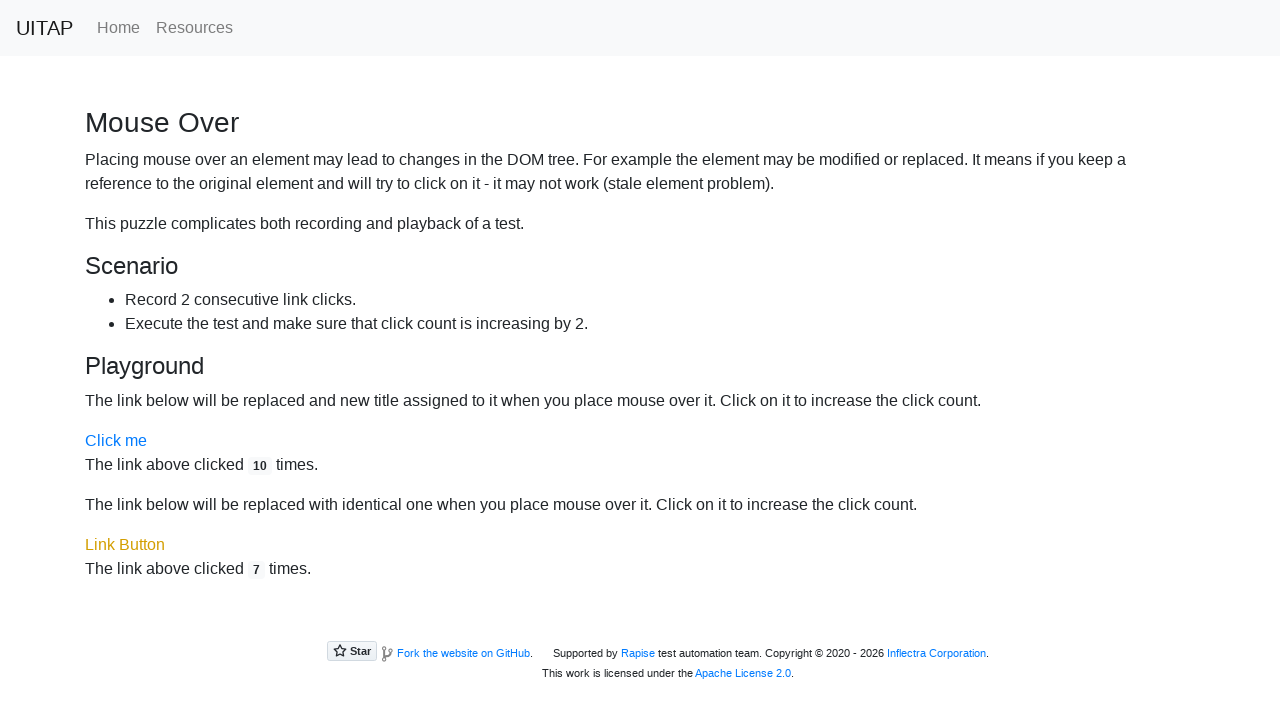

Verified 'Link Button' counter equals 7
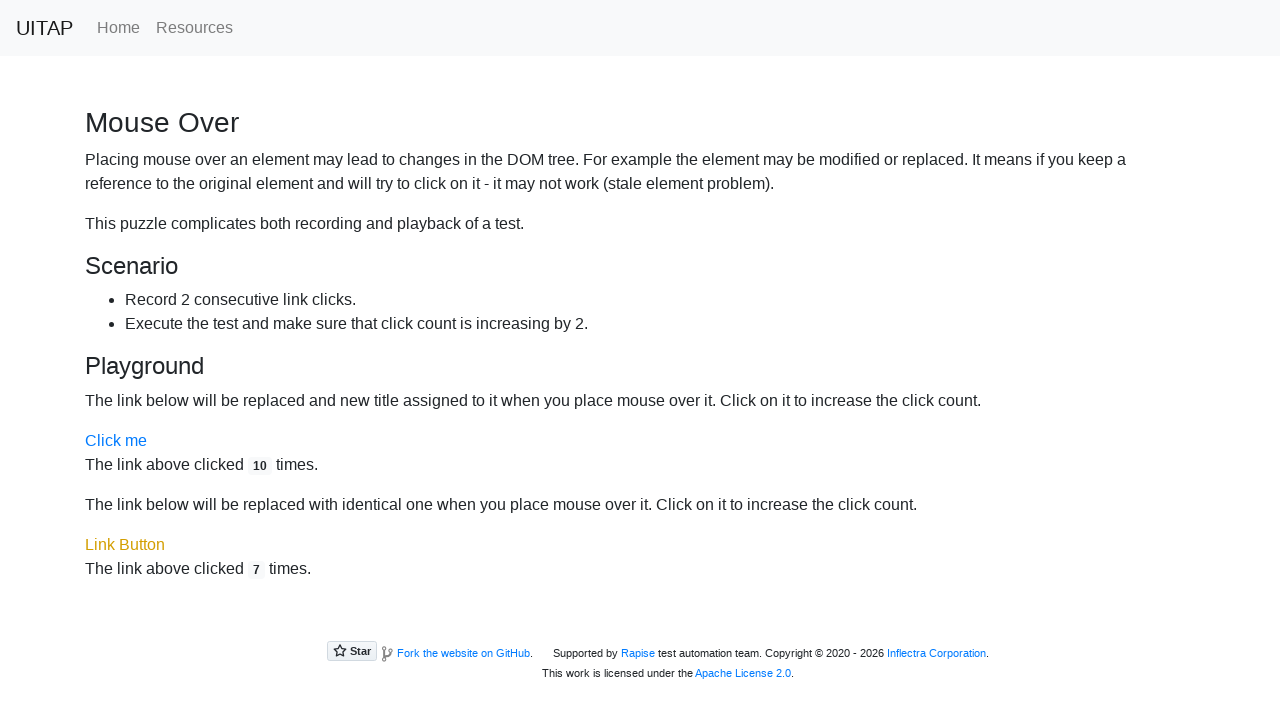

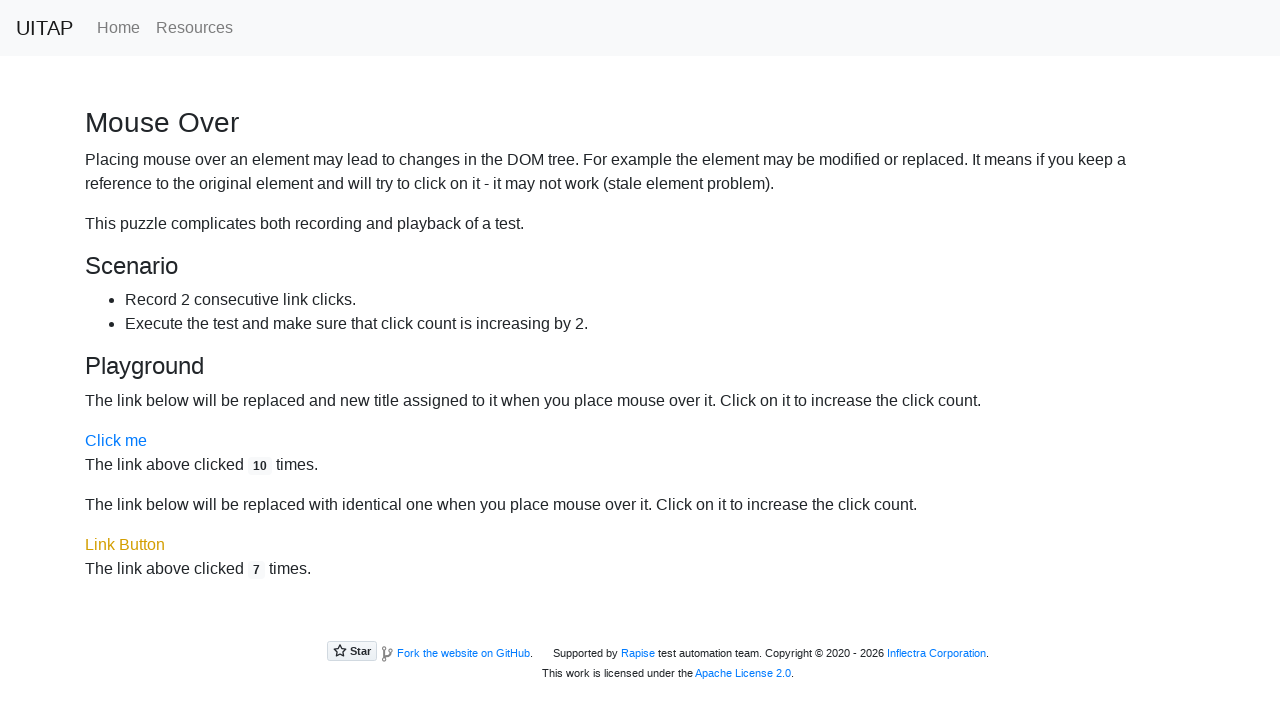